Waits for price to reach $100, clicks book button, calculates a mathematical expression based on displayed value, and submits the answer

Starting URL: https://suninjuly.github.io/explicit_wait2.html

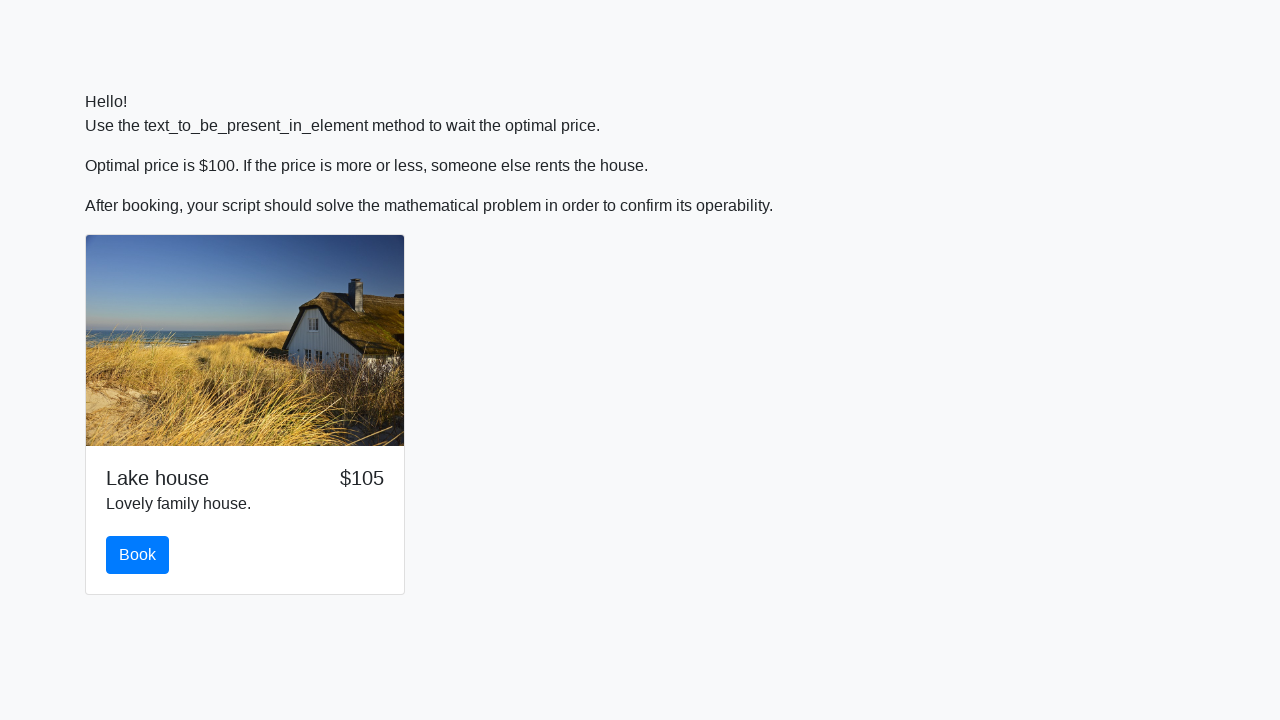

Waited for price to reach $100
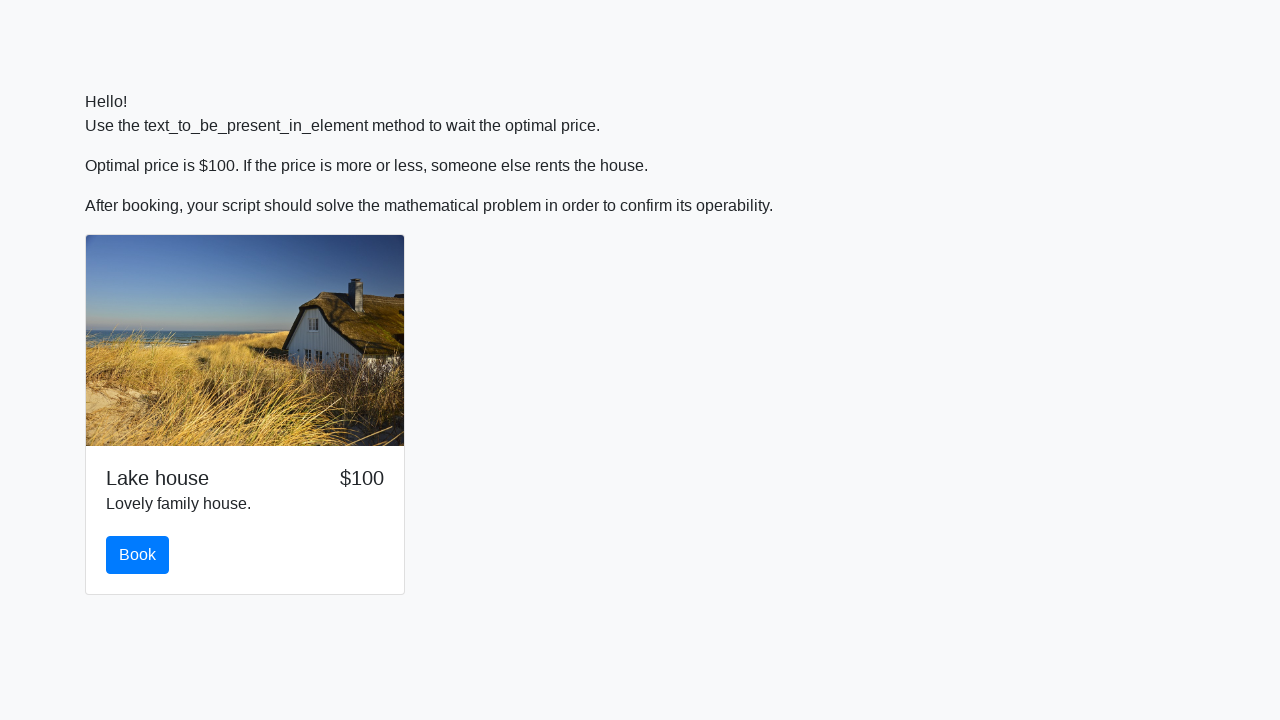

Clicked book button at (138, 555) on #book
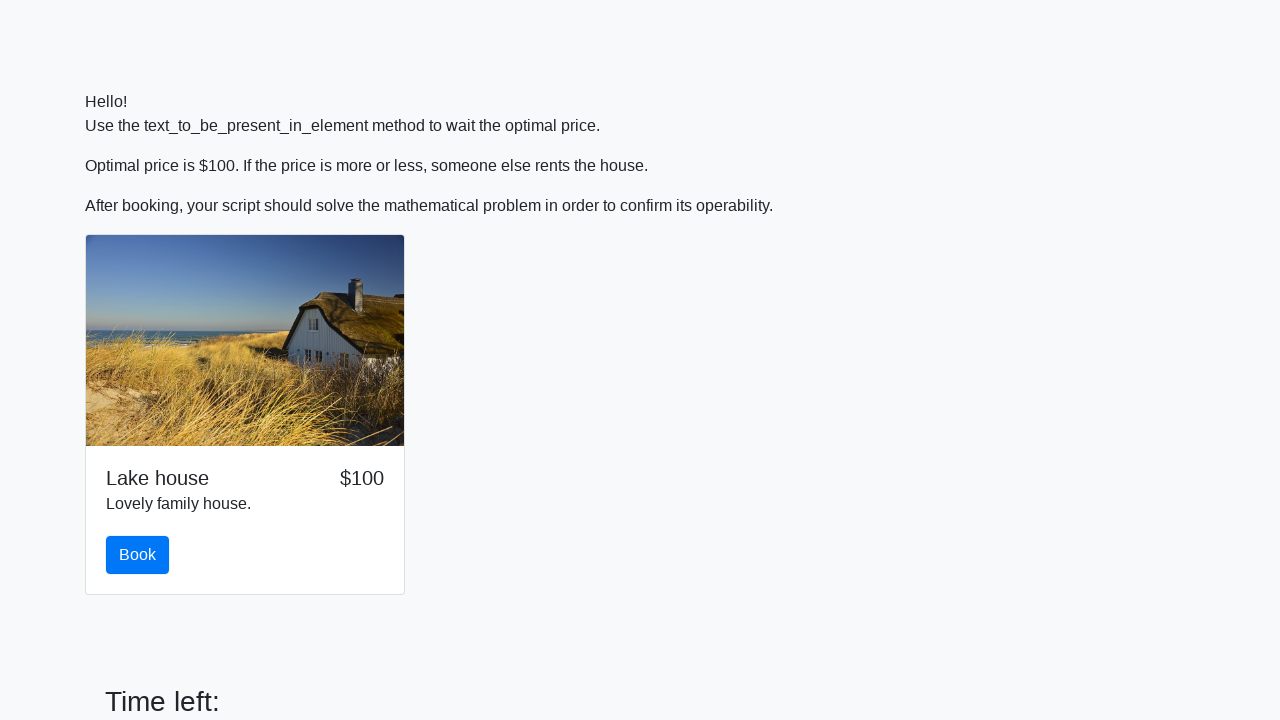

Retrieved input value: 81
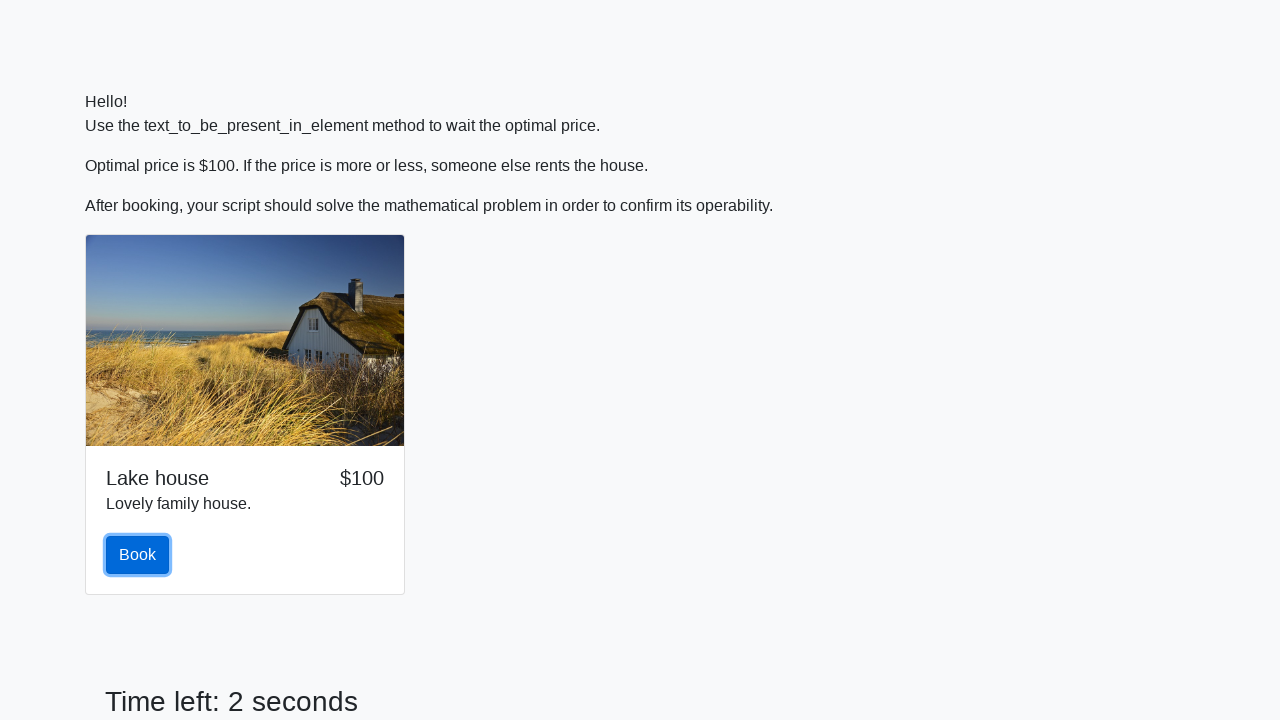

Calculated answer using mathematical expression: 2.022693387519537
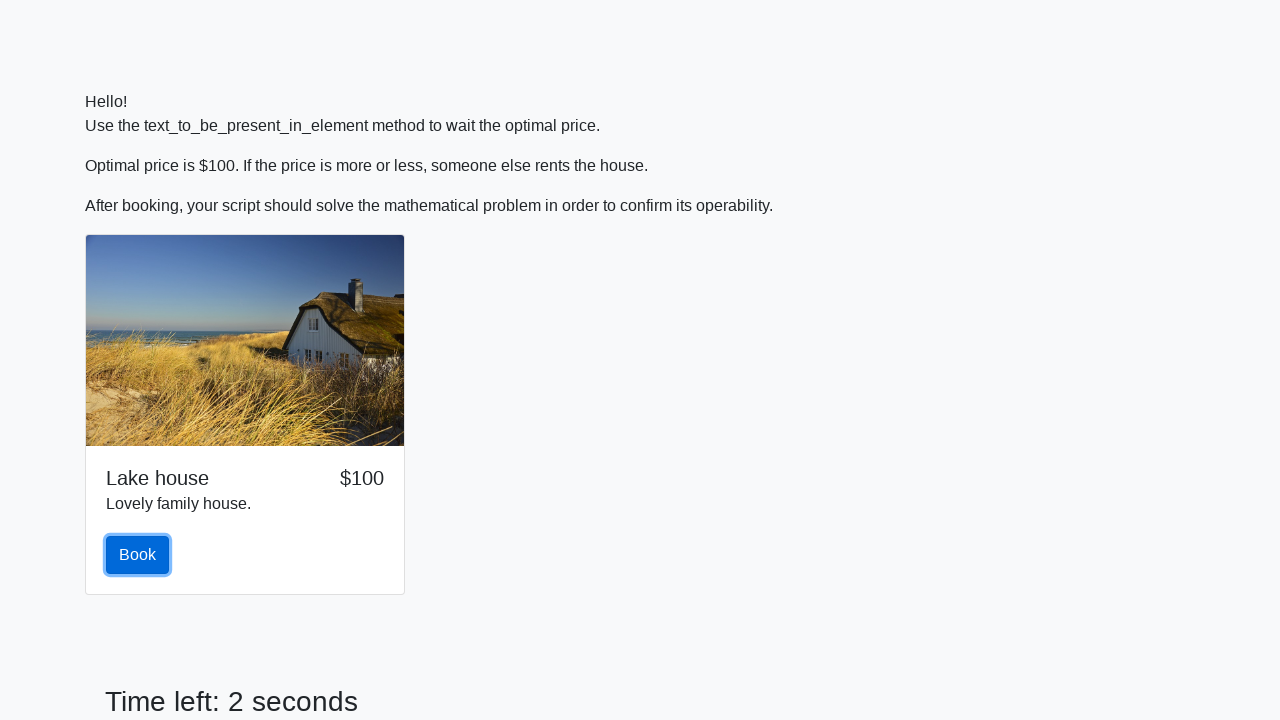

Filled answer field with calculated value on #answer
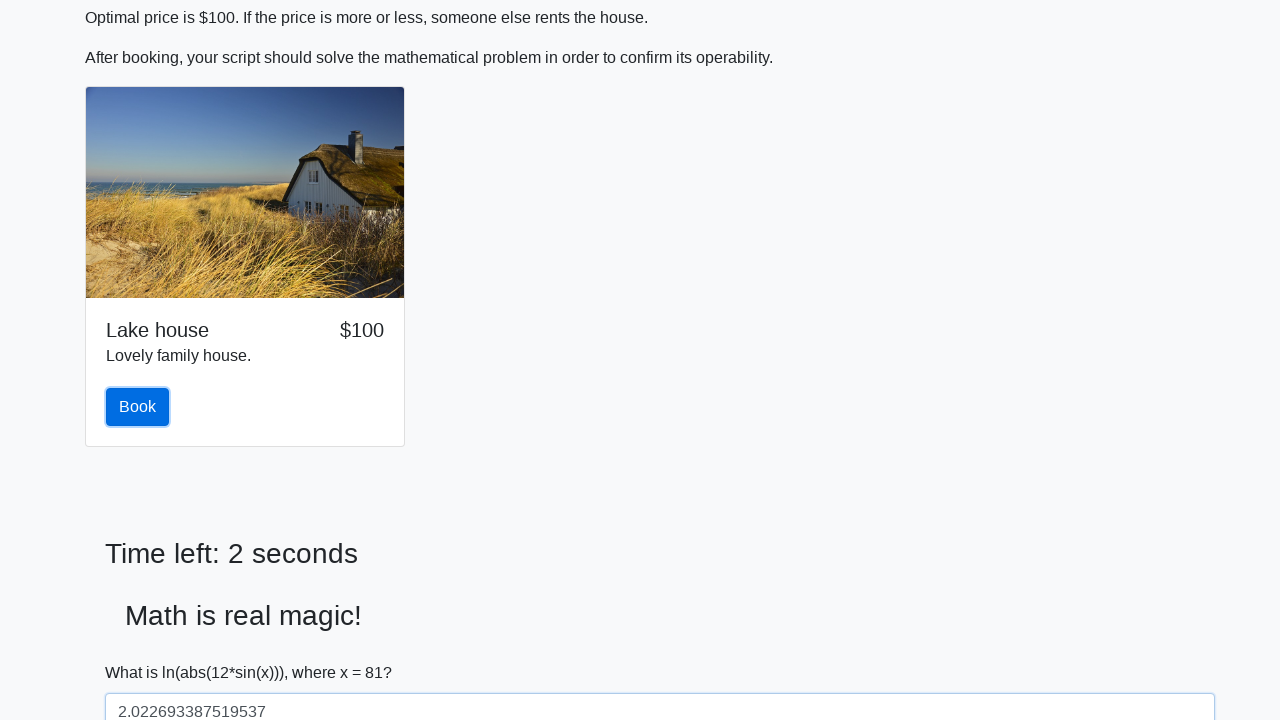

Clicked solve button at (143, 651) on #solve
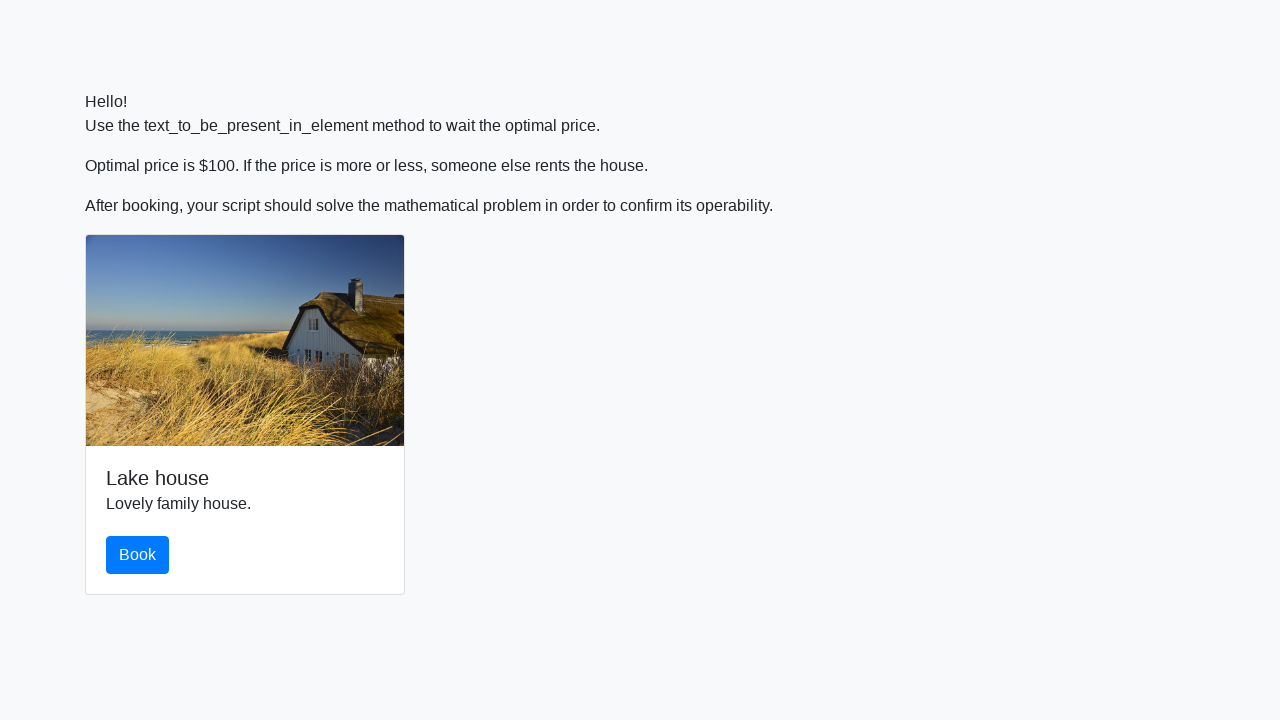

Dialog handler registered and alert accepted
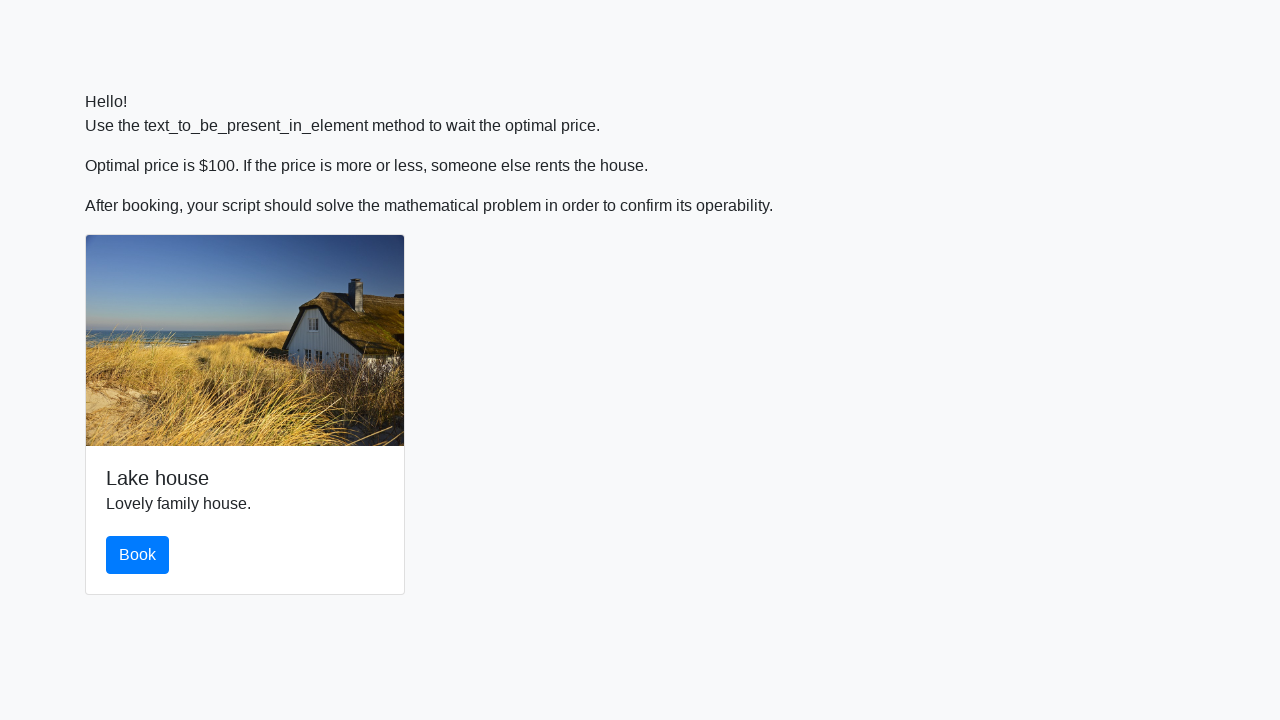

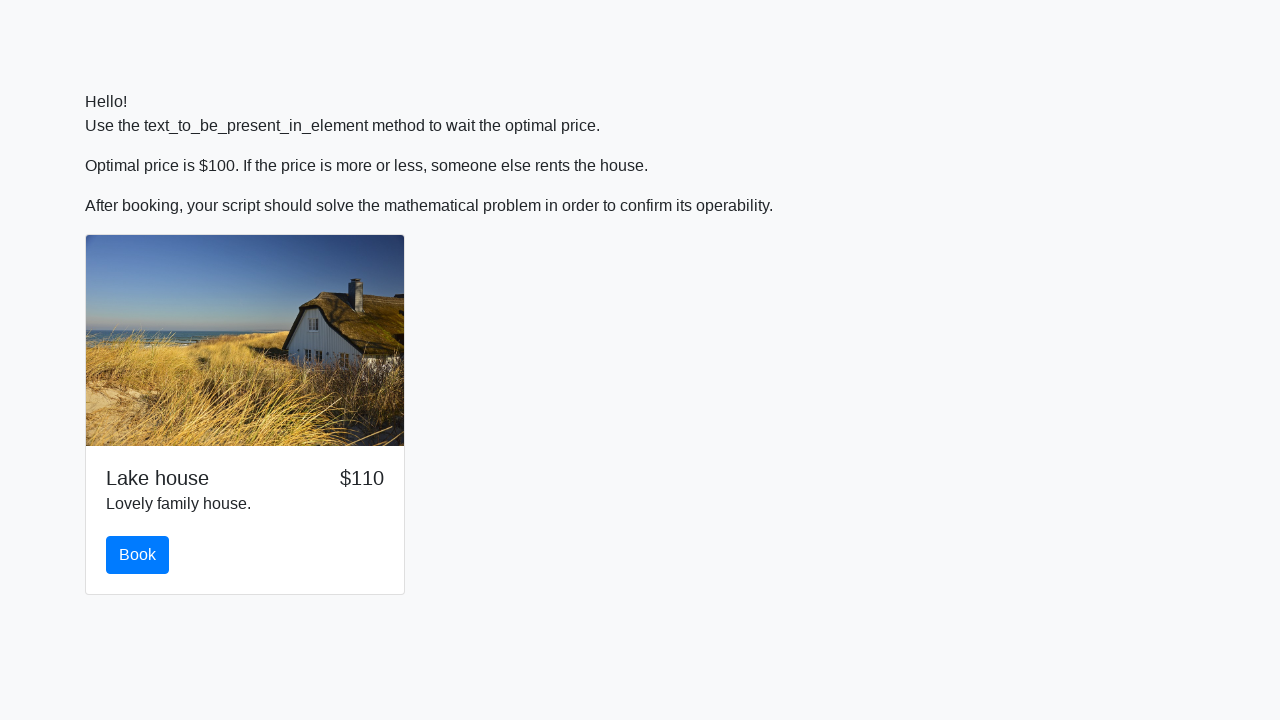